Tests scrolling functionality on a page with a fixed header table, scrolls the page and table, then verifies that the sum of values in the table matches the displayed total

Starting URL: https://rahulshettyacademy.com/AutomationPractice/

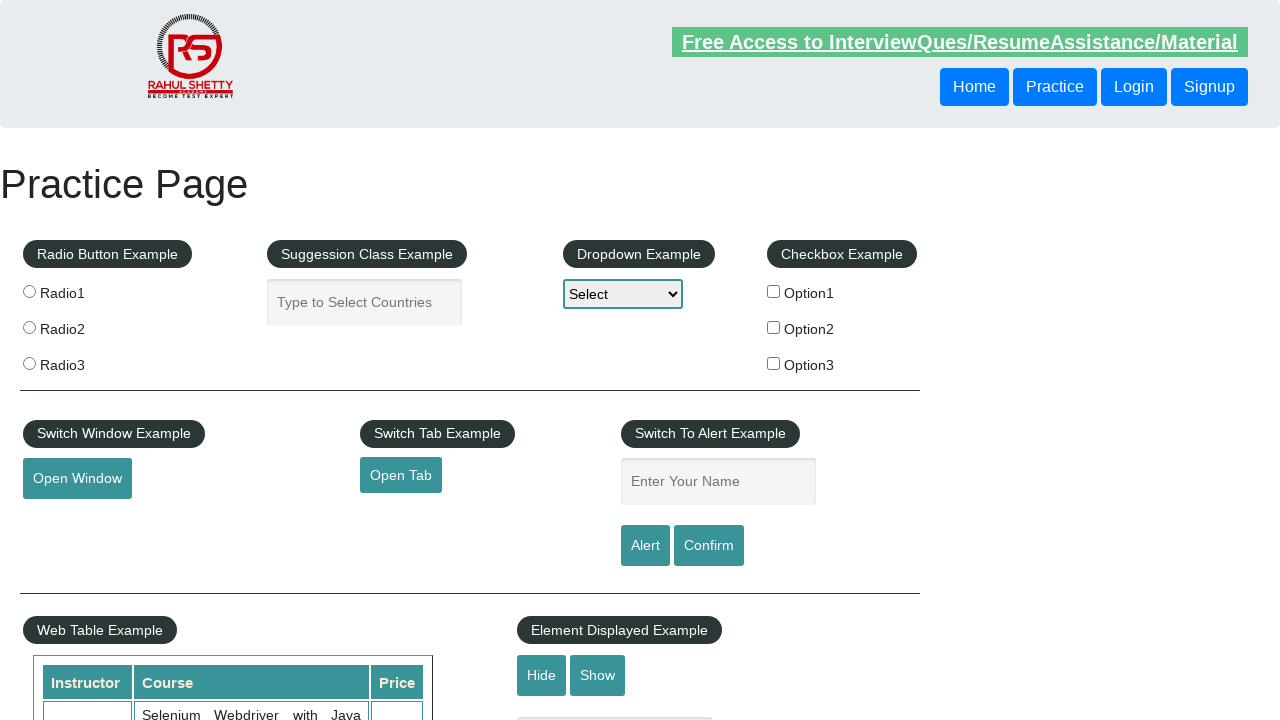

Scrolled page down by 600 pixels
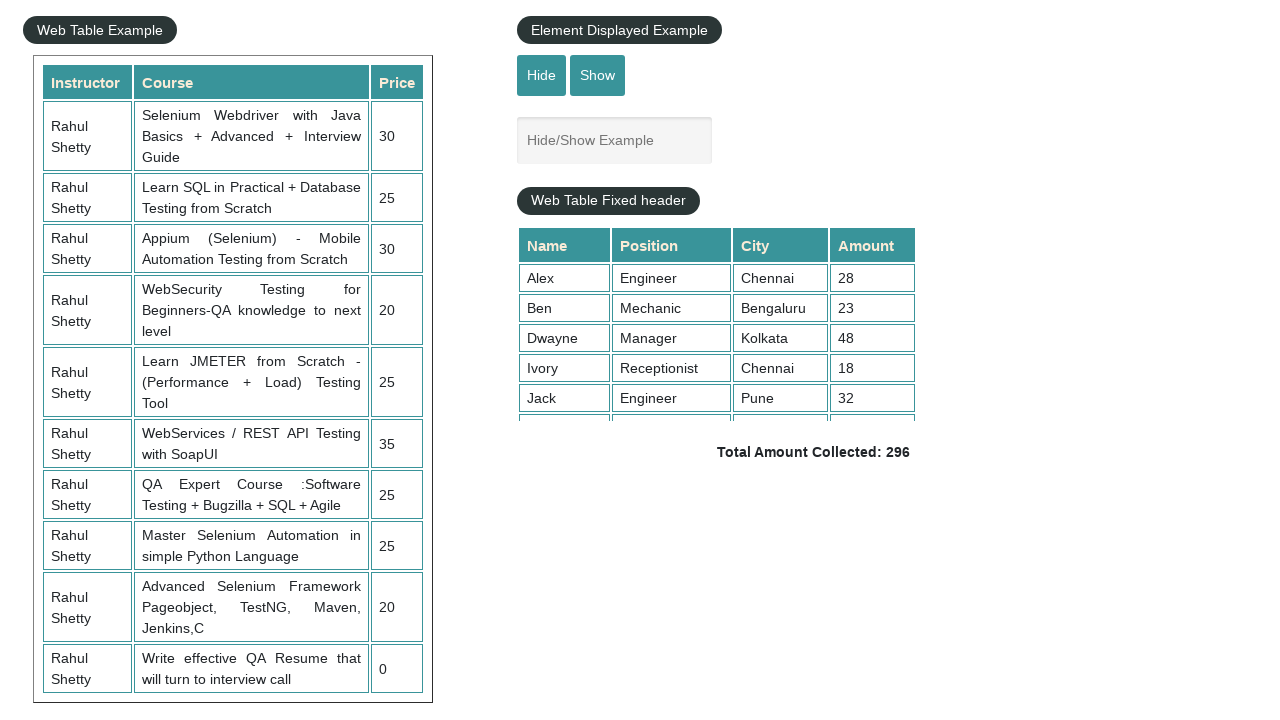

Waited 3 seconds for scroll animation to complete
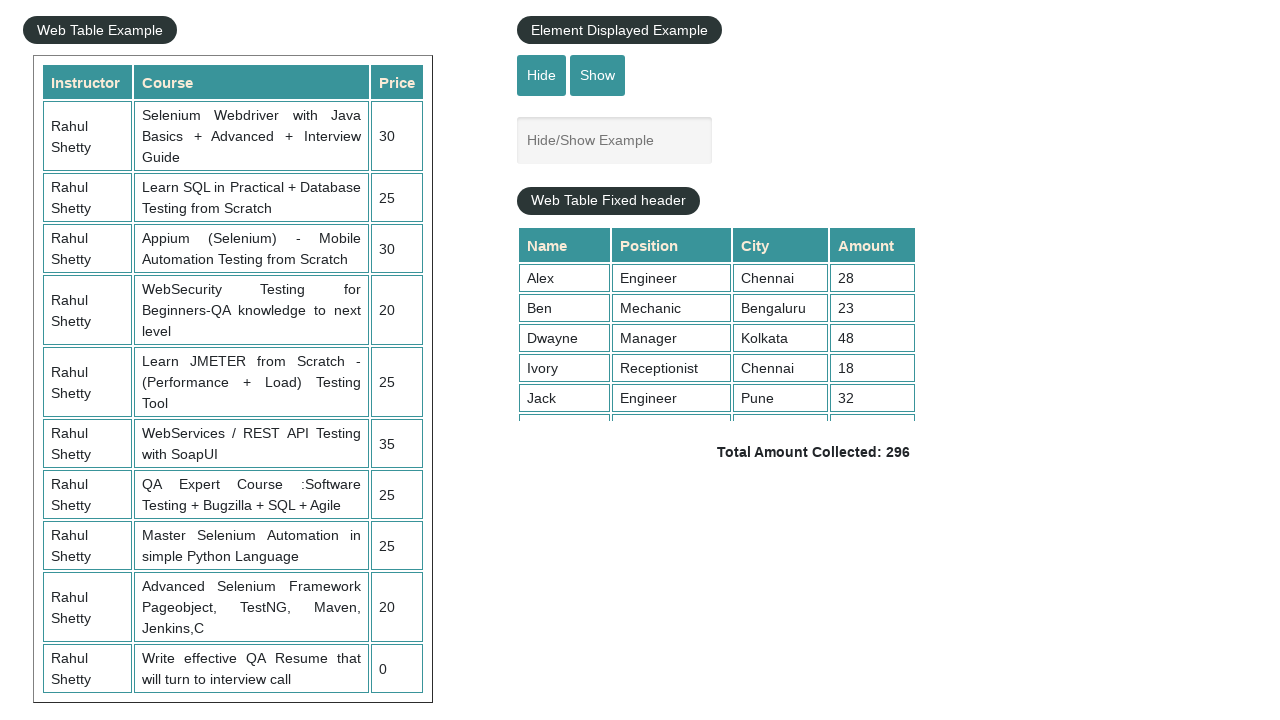

Scrolled fixed header table to the bottom
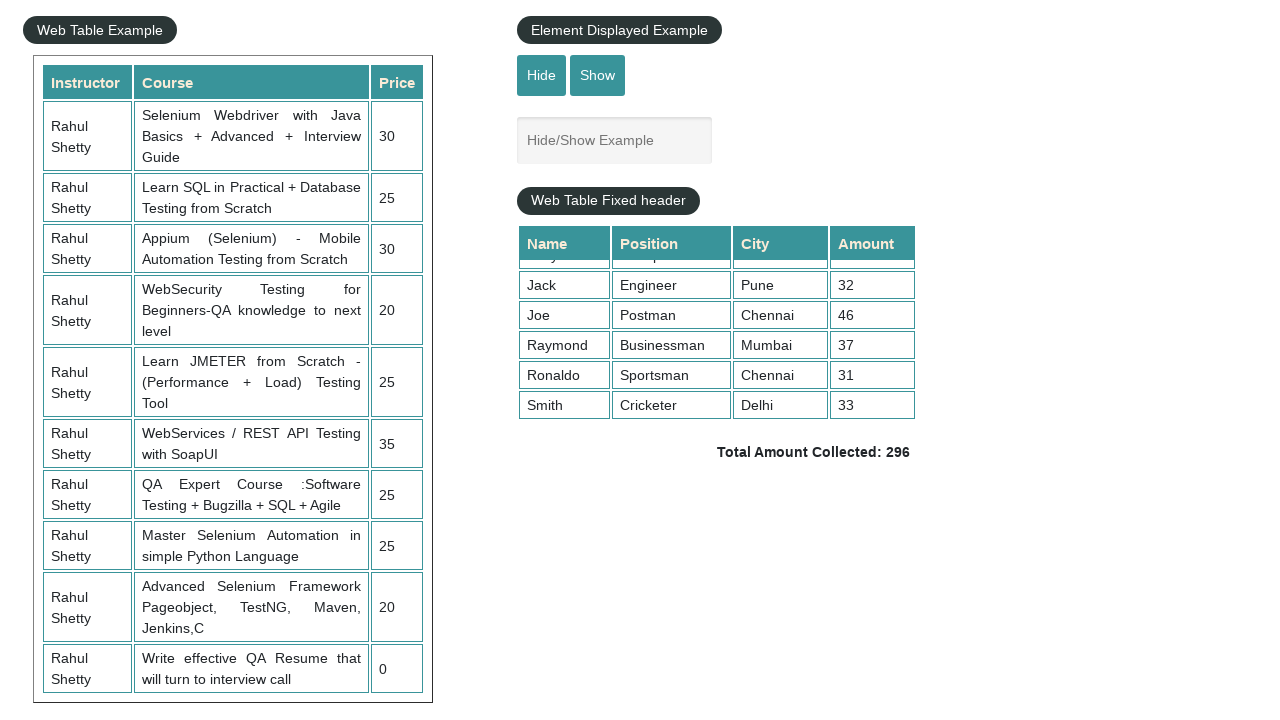

Retrieved all cells from the 4th column of the table
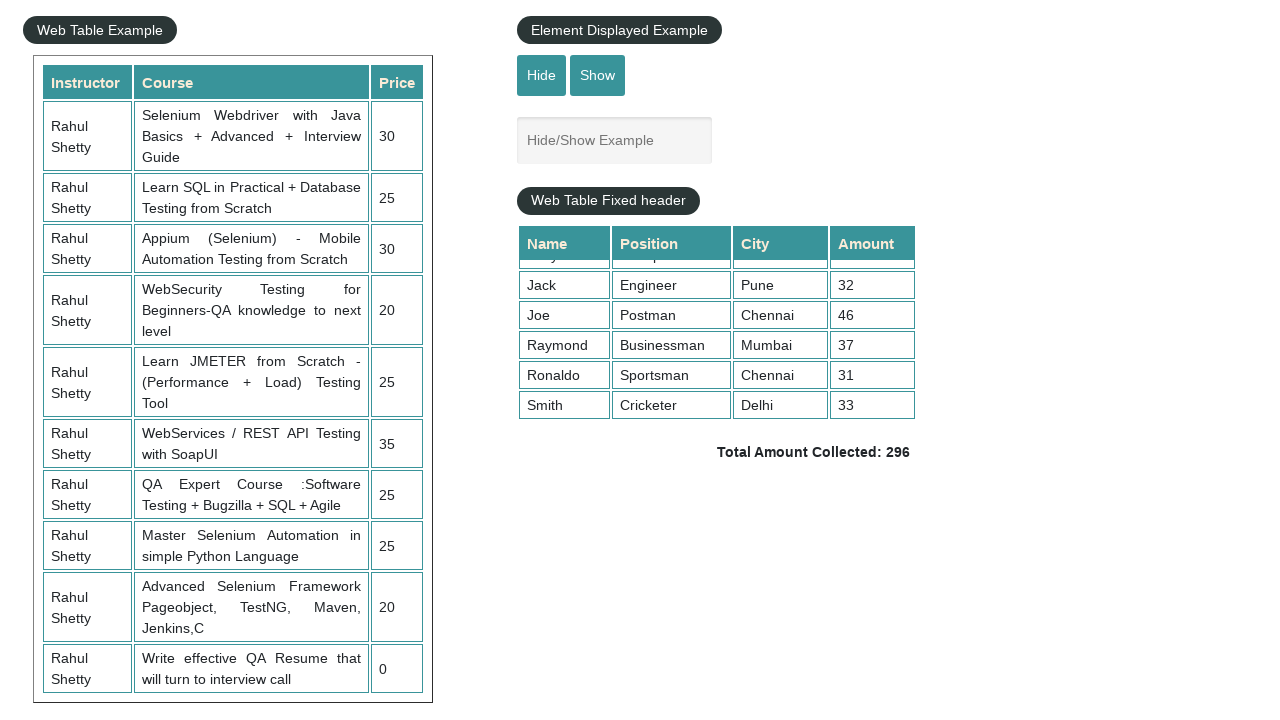

Calculated sum of all values in 4th column: 296
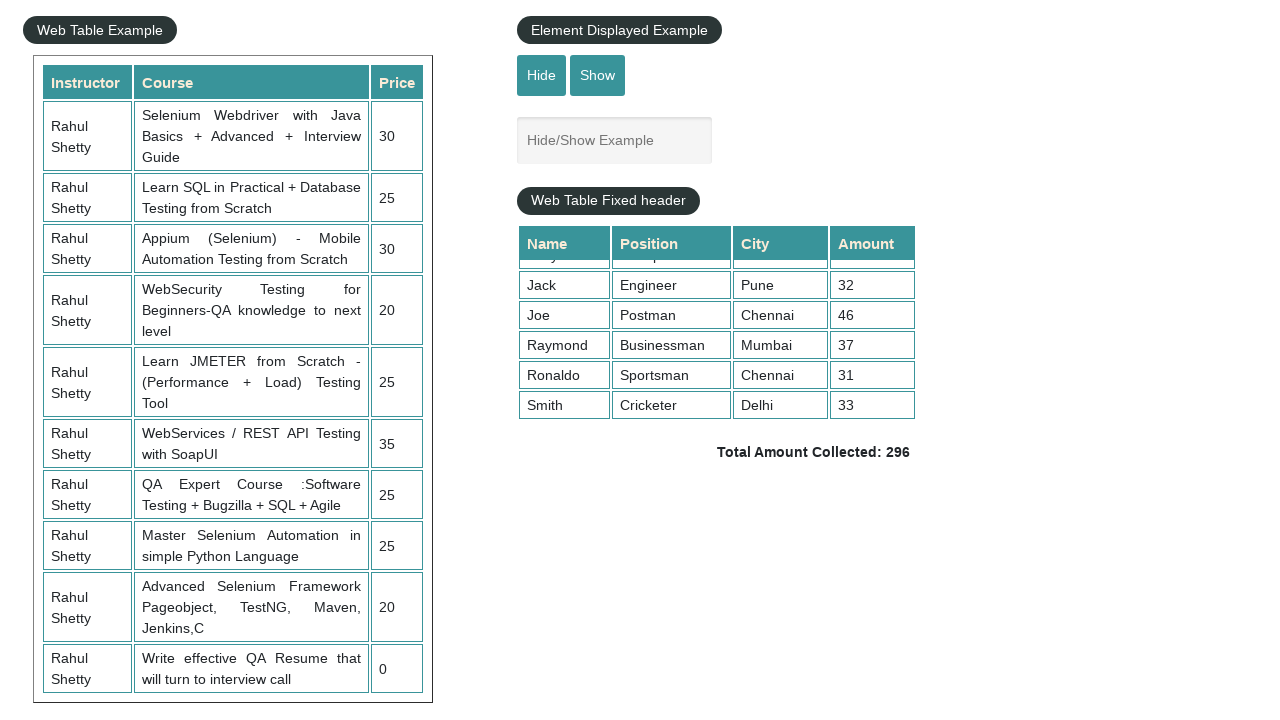

Retrieved displayed total amount text
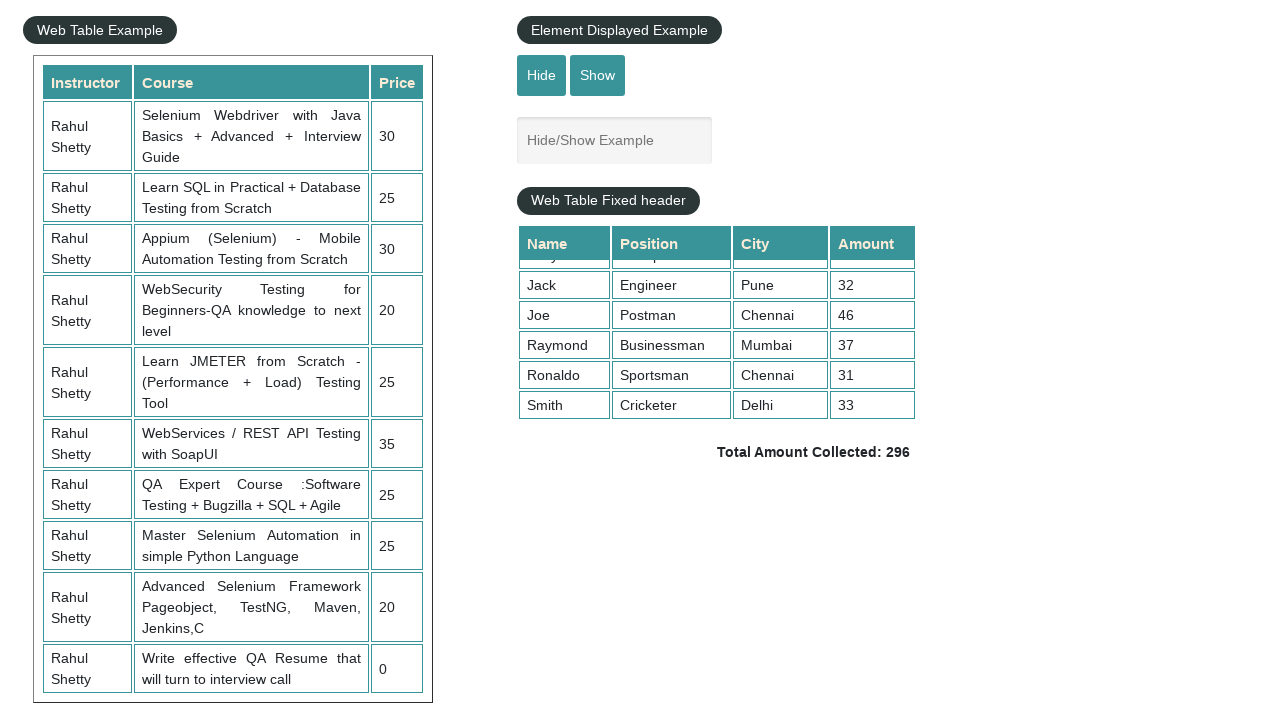

Parsed displayed total: 296
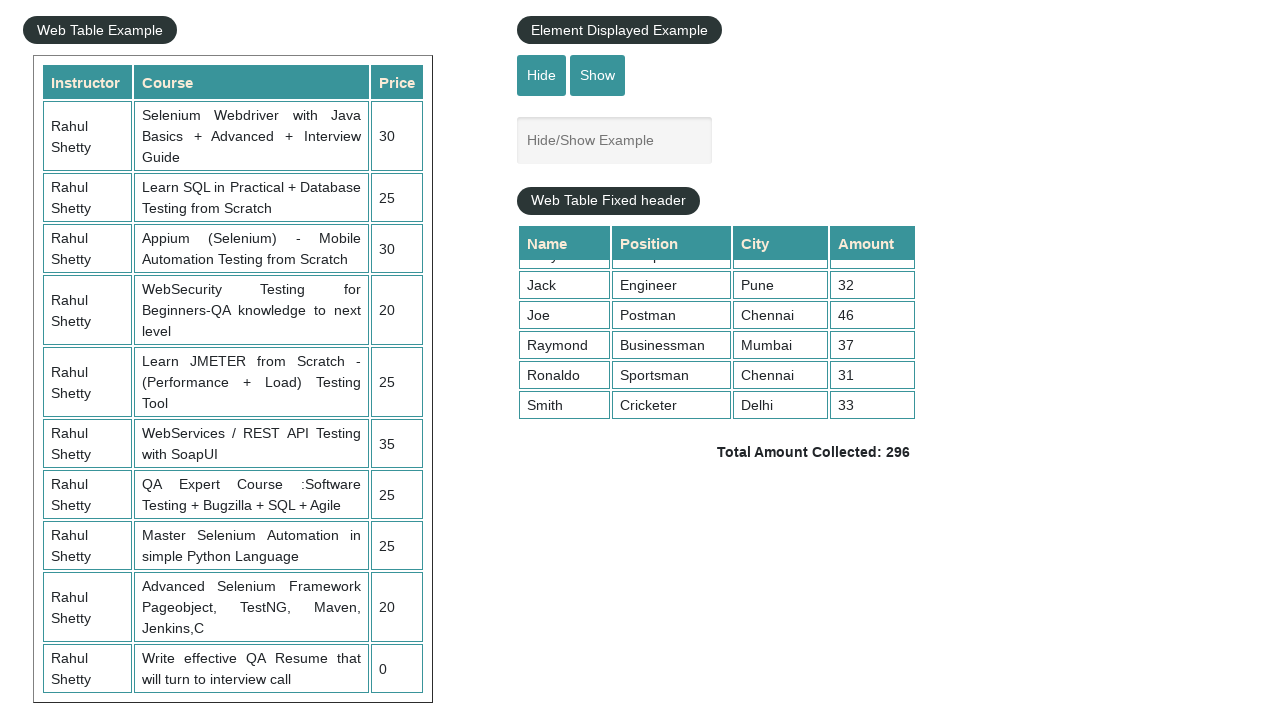

Verified that calculated sum (296) matches displayed total (296)
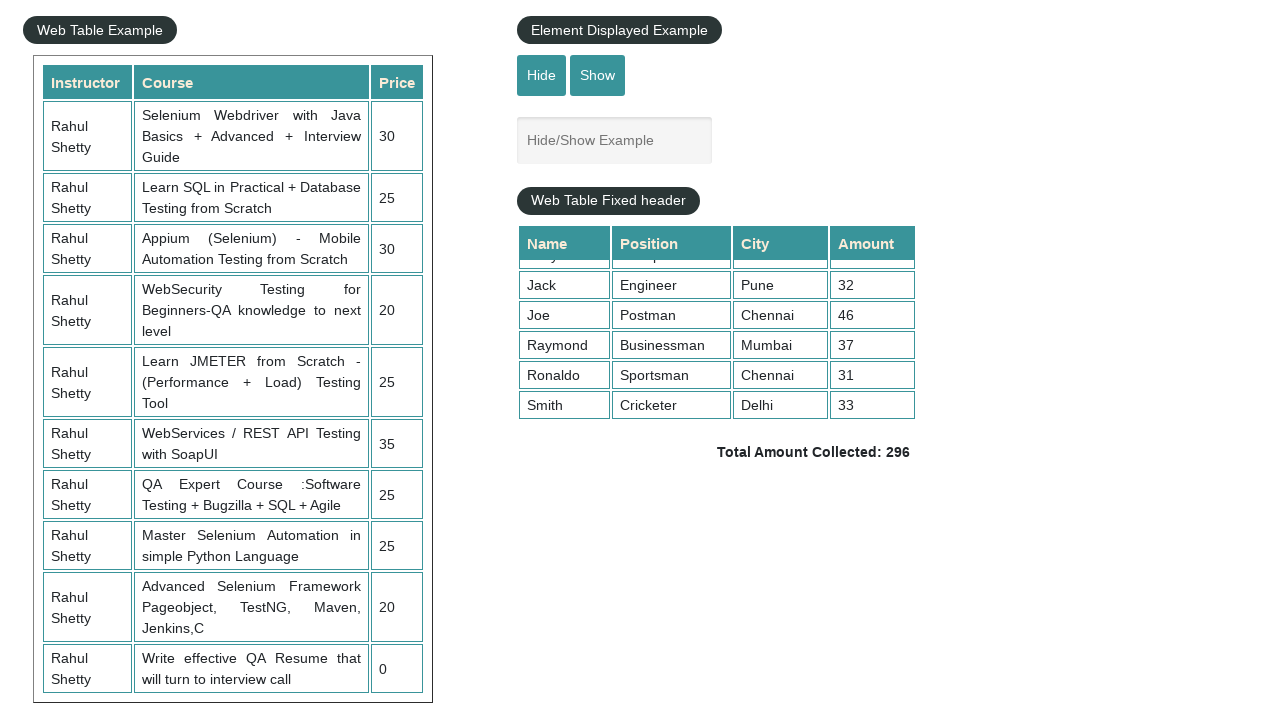

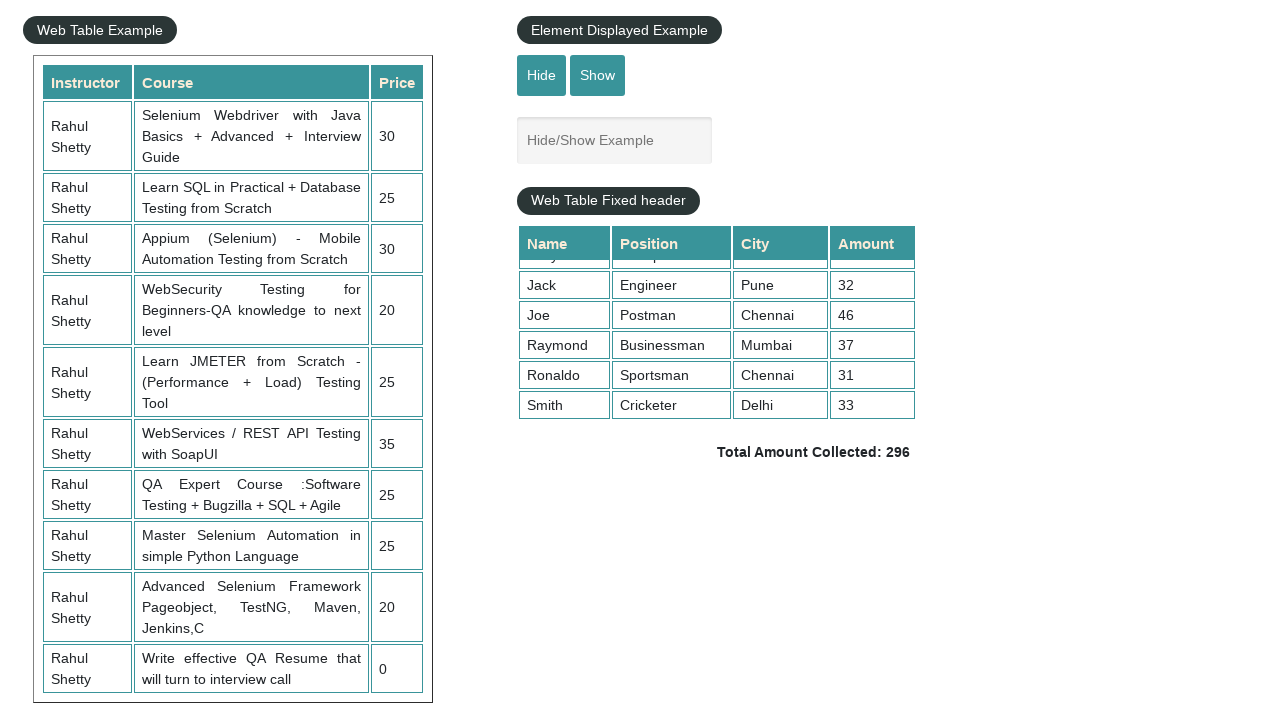